Tests that clicking the Due column header twice sorts the table data in descending order

Starting URL: http://the-internet.herokuapp.com/tables

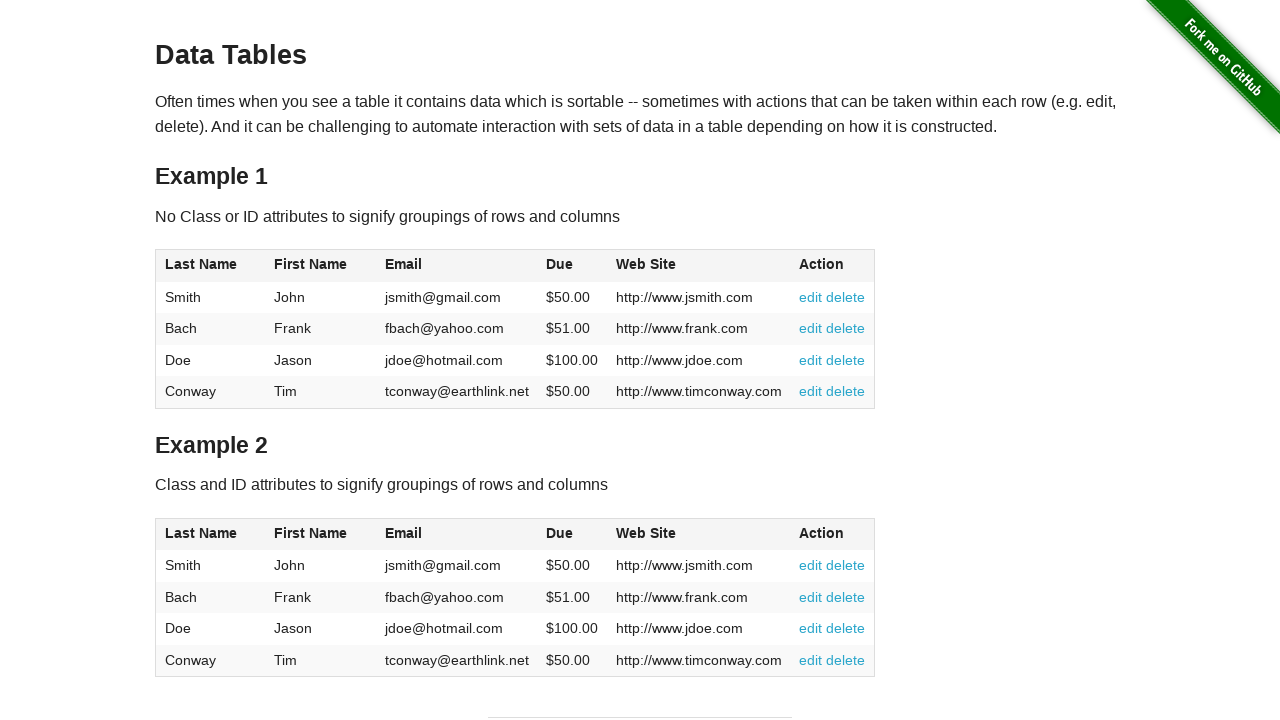

Clicked Due column header (first click) at (572, 266) on #table1 thead tr th:nth-of-type(4)
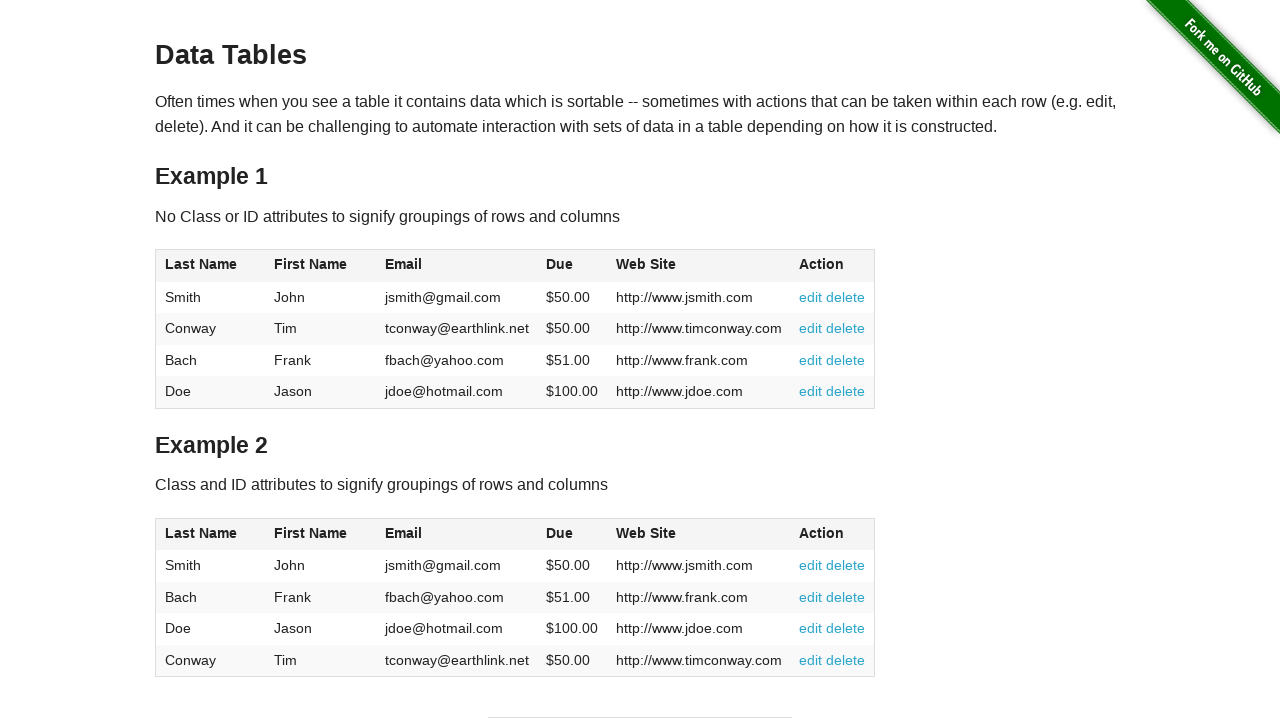

Clicked Due column header (second click) to sort in descending order at (572, 266) on #table1 thead tr th:nth-of-type(4)
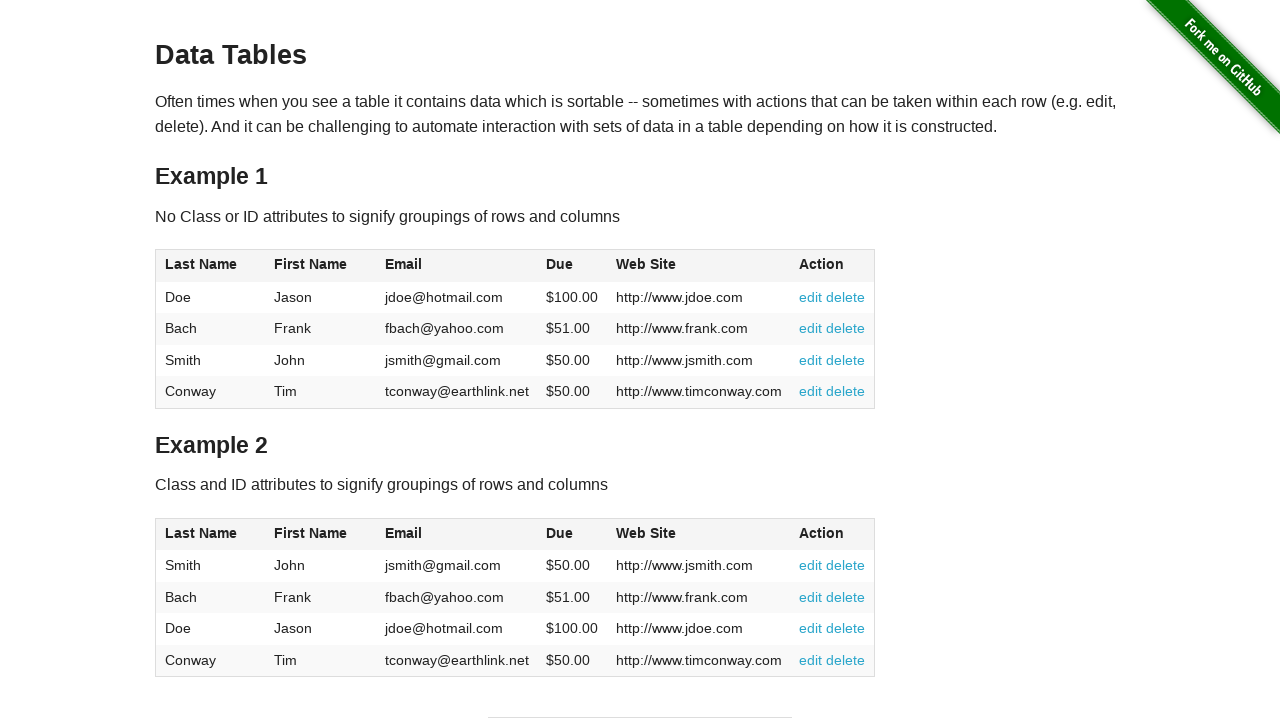

Table data loaded and ready
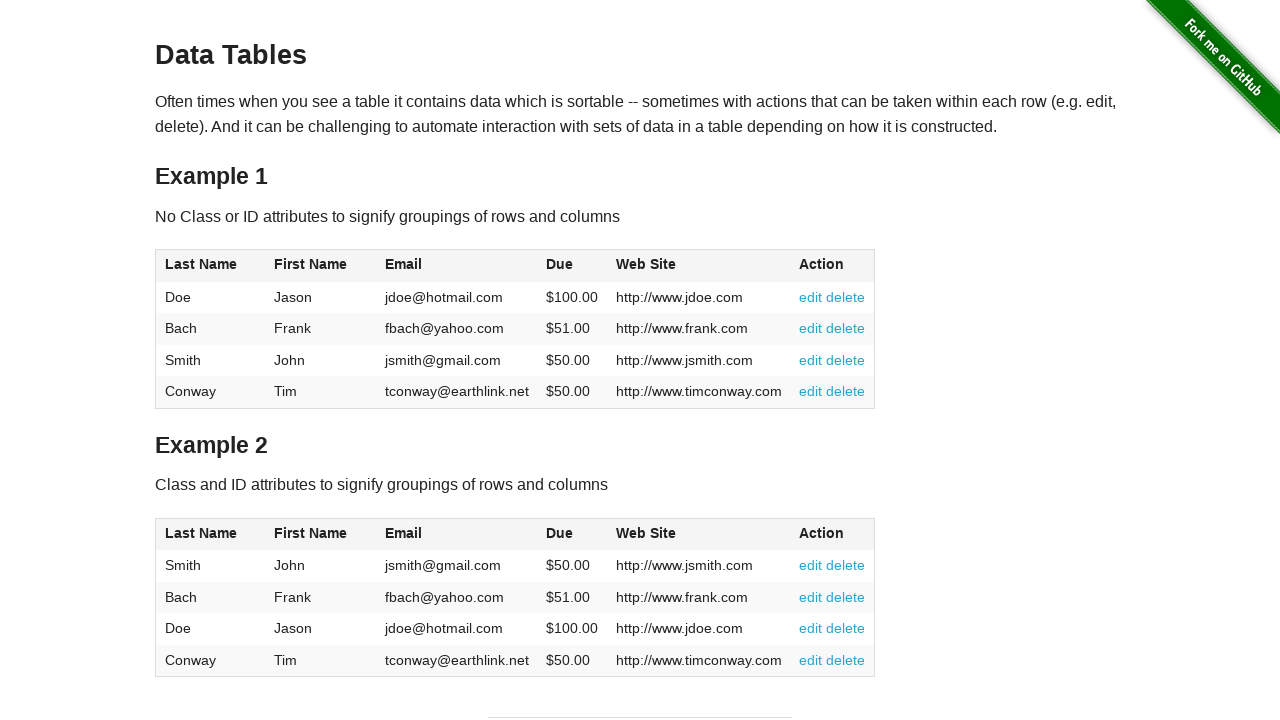

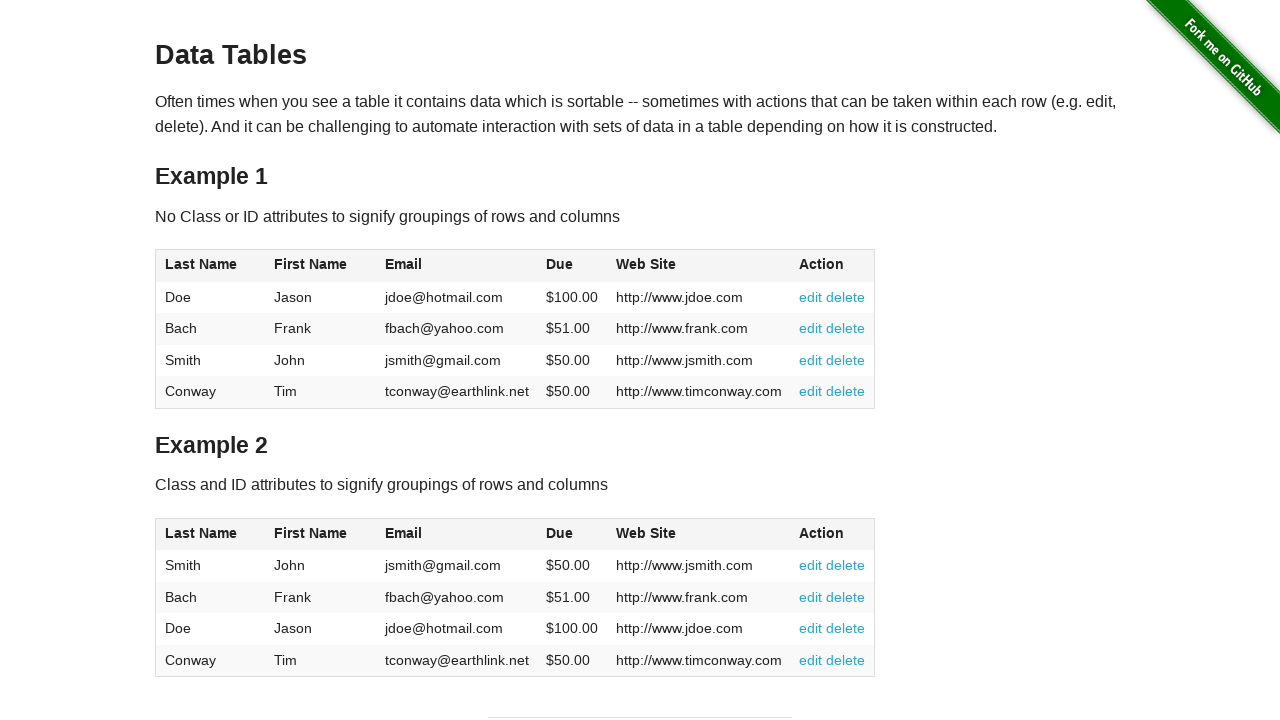